Tests that the Clear completed button is hidden when no items are completed

Starting URL: https://demo.playwright.dev/todomvc

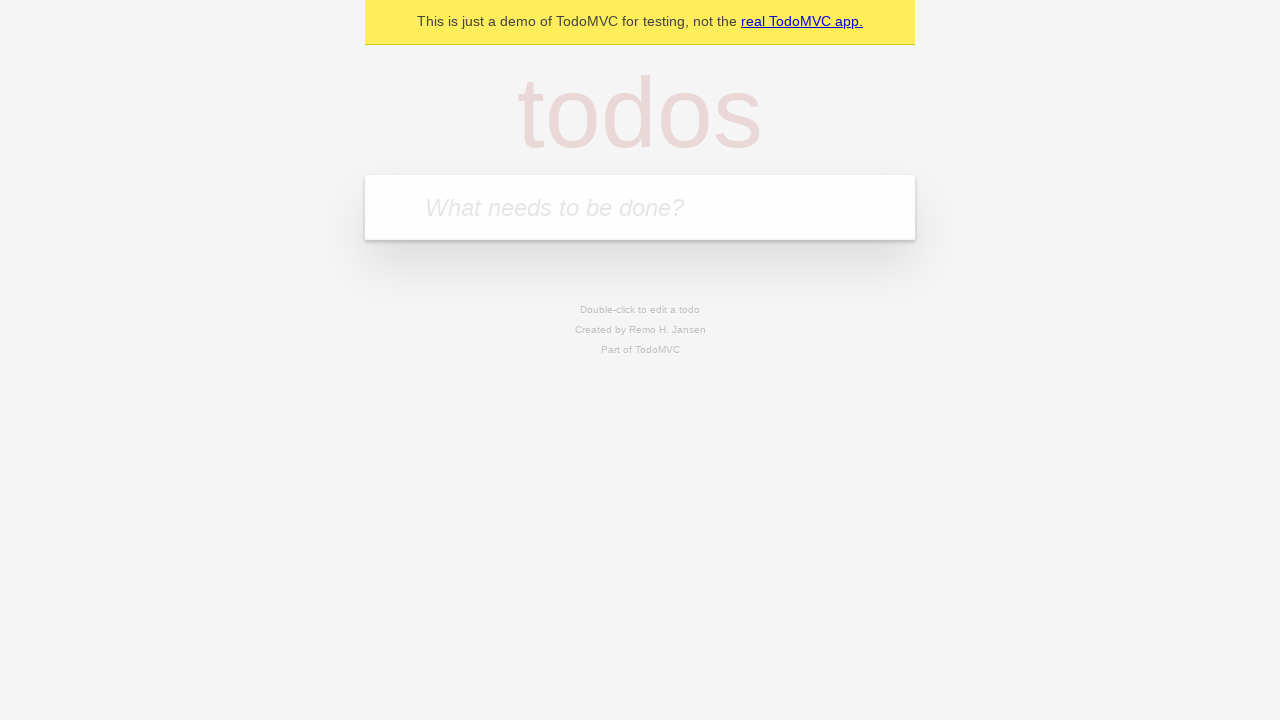

Filled todo input with 'buy some cheese' on internal:attr=[placeholder="What needs to be done?"i]
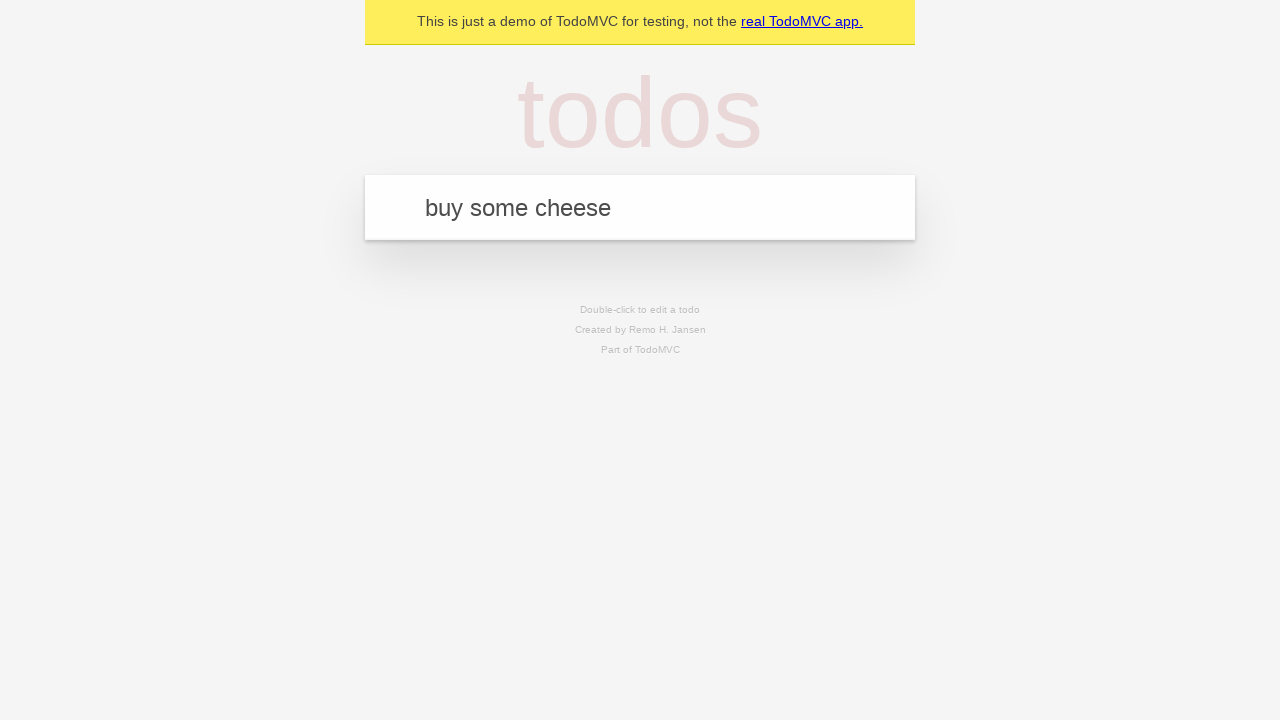

Pressed Enter to add first todo on internal:attr=[placeholder="What needs to be done?"i]
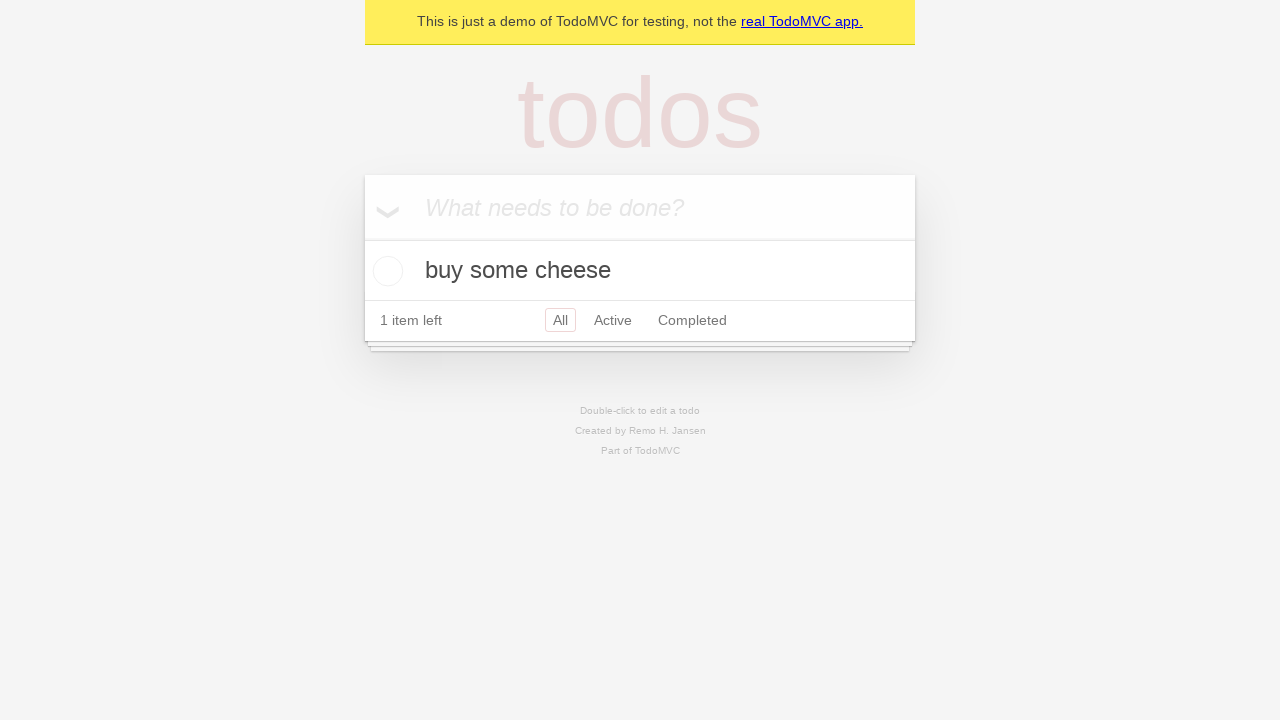

Filled todo input with 'feed the cat' on internal:attr=[placeholder="What needs to be done?"i]
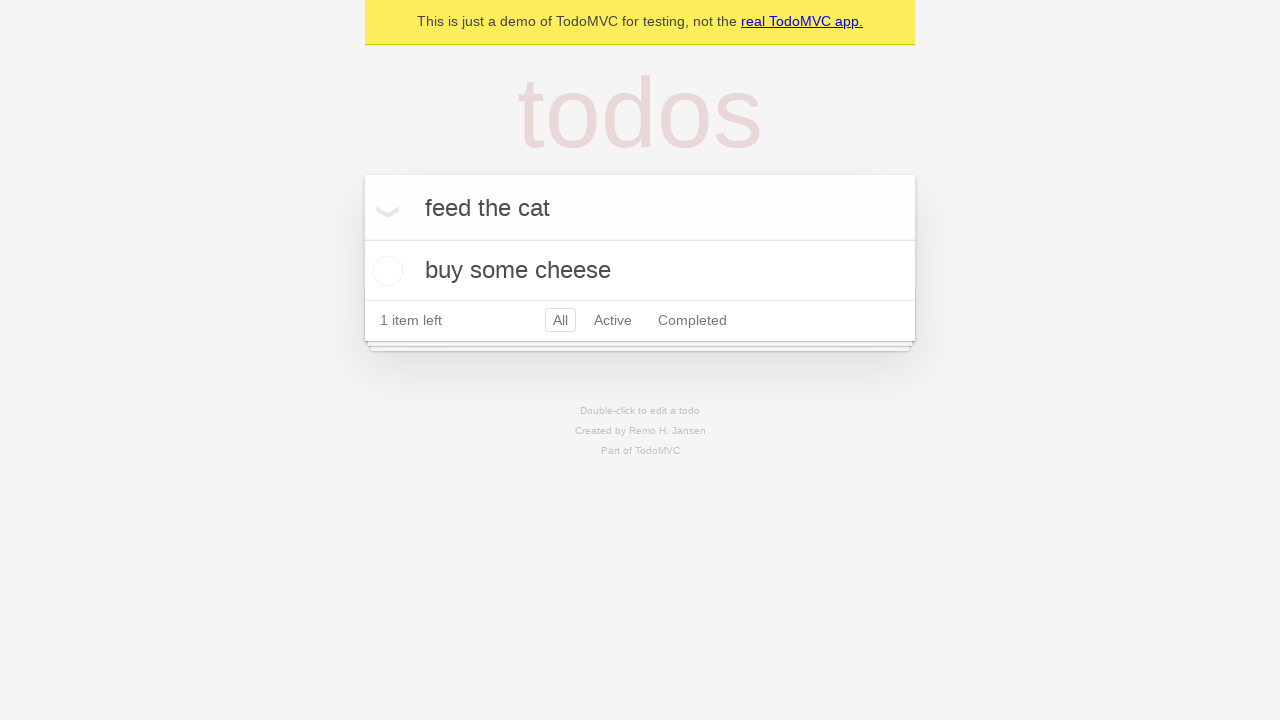

Pressed Enter to add second todo on internal:attr=[placeholder="What needs to be done?"i]
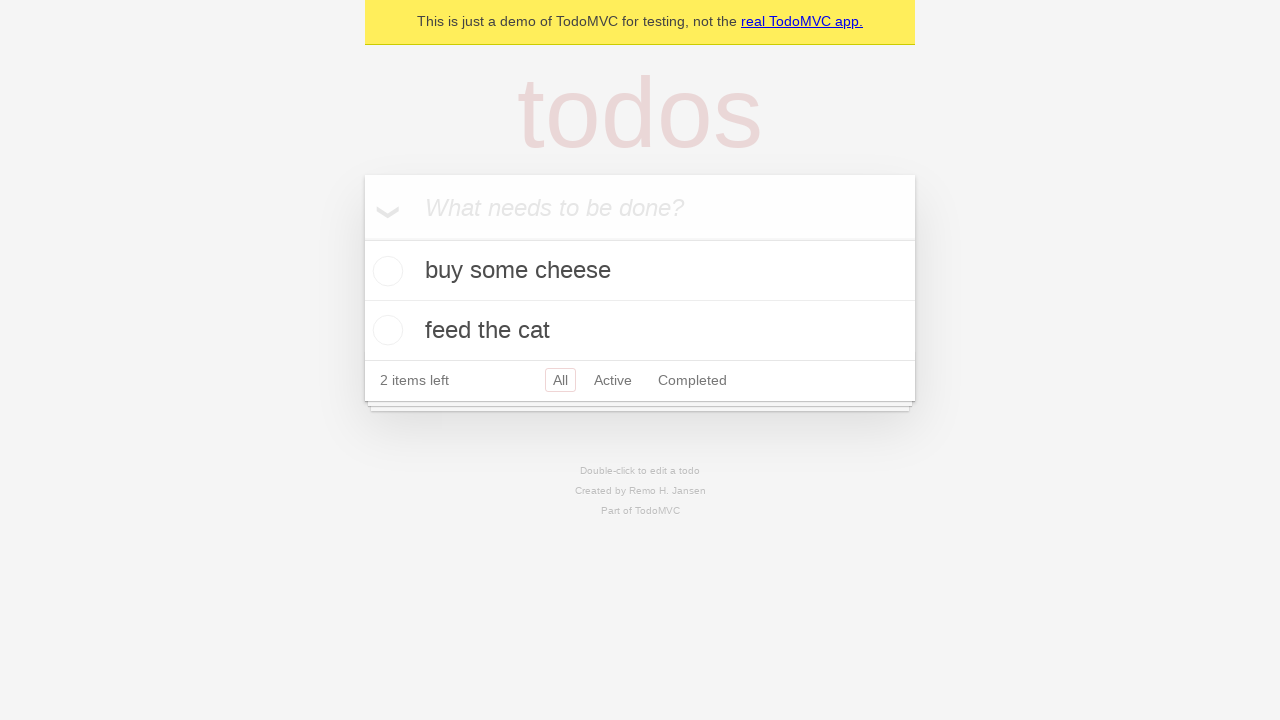

Filled todo input with 'book a doctors appointment' on internal:attr=[placeholder="What needs to be done?"i]
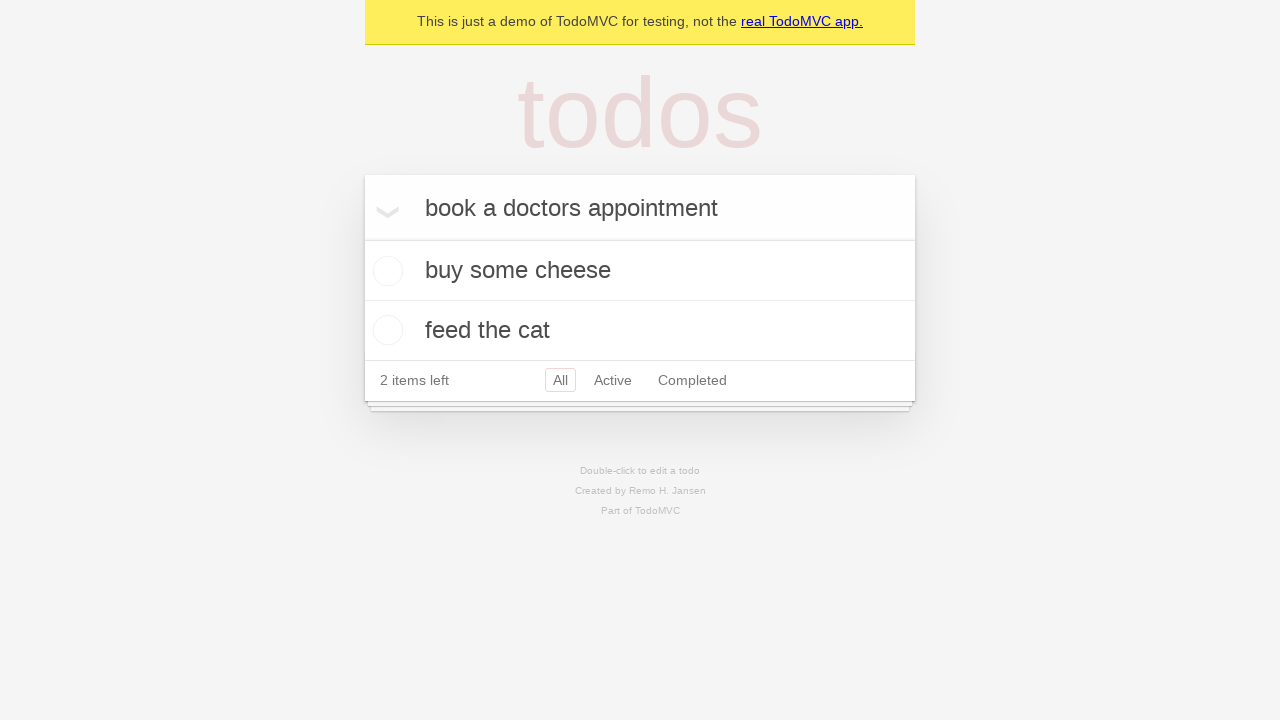

Pressed Enter to add third todo on internal:attr=[placeholder="What needs to be done?"i]
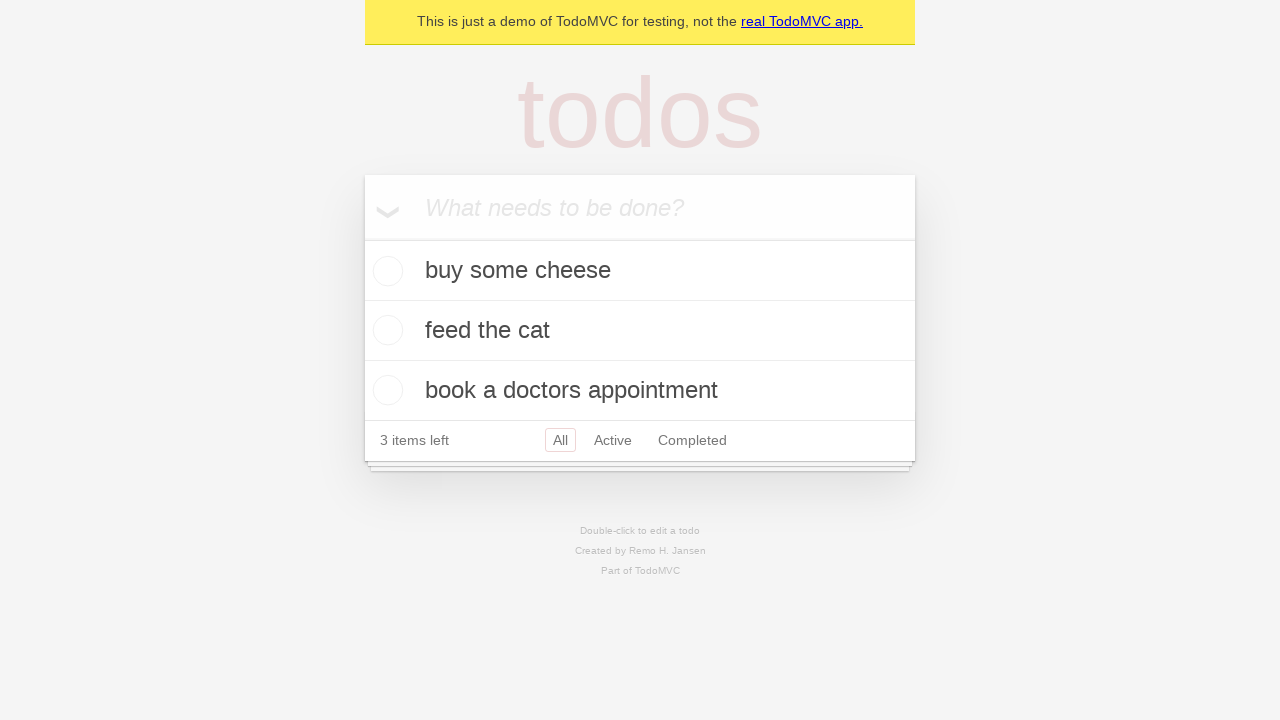

Checked the first todo item at (385, 271) on .todo-list li .toggle >> nth=0
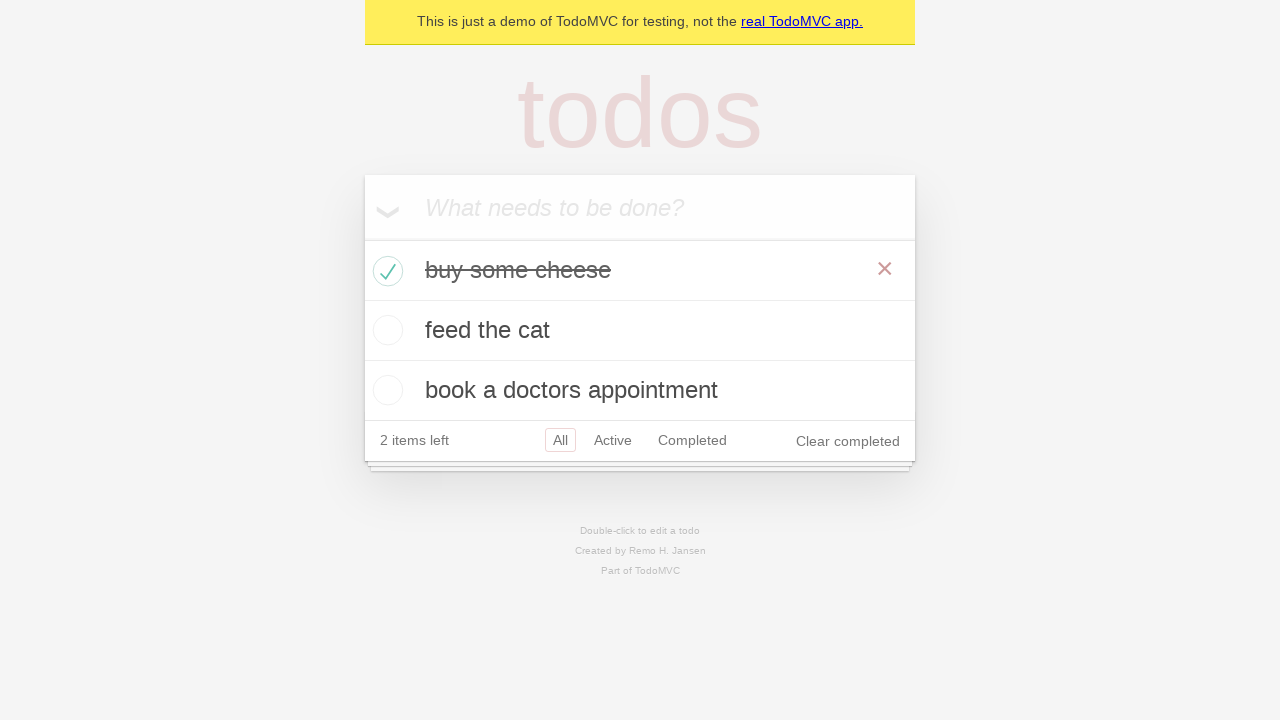

Clicked 'Clear completed' button to remove completed item at (848, 441) on internal:role=button[name="Clear completed"i]
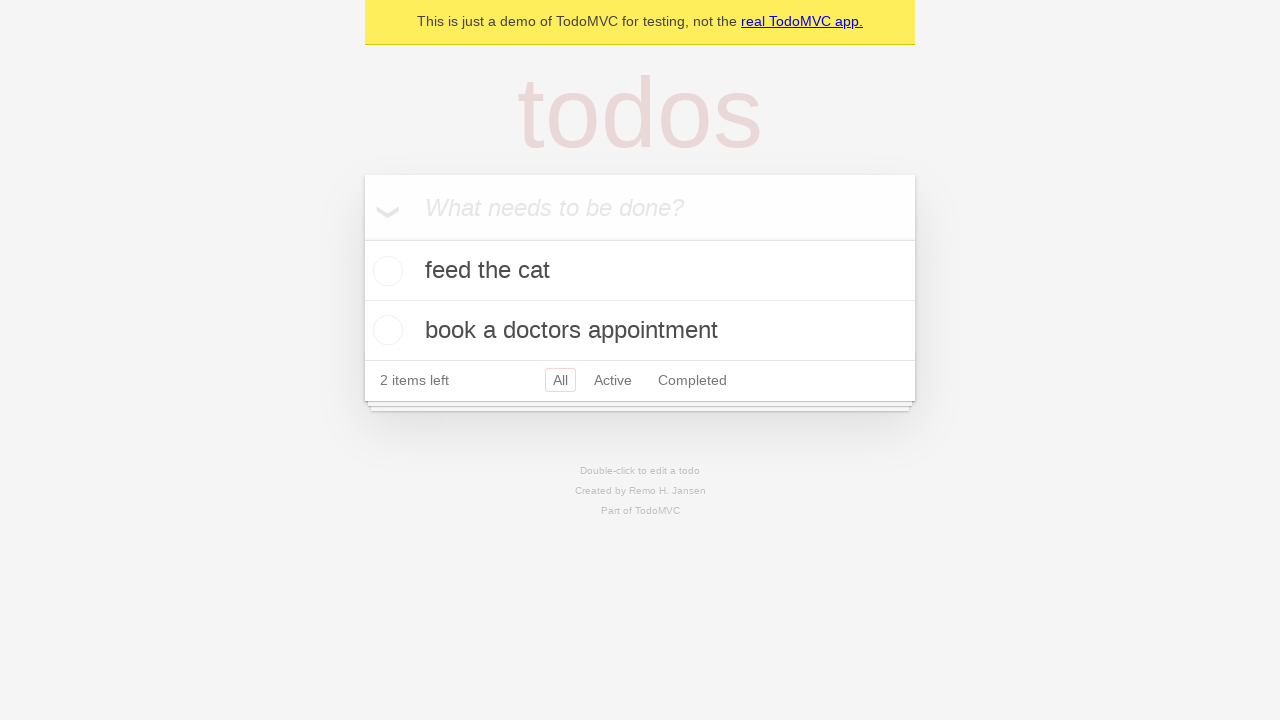

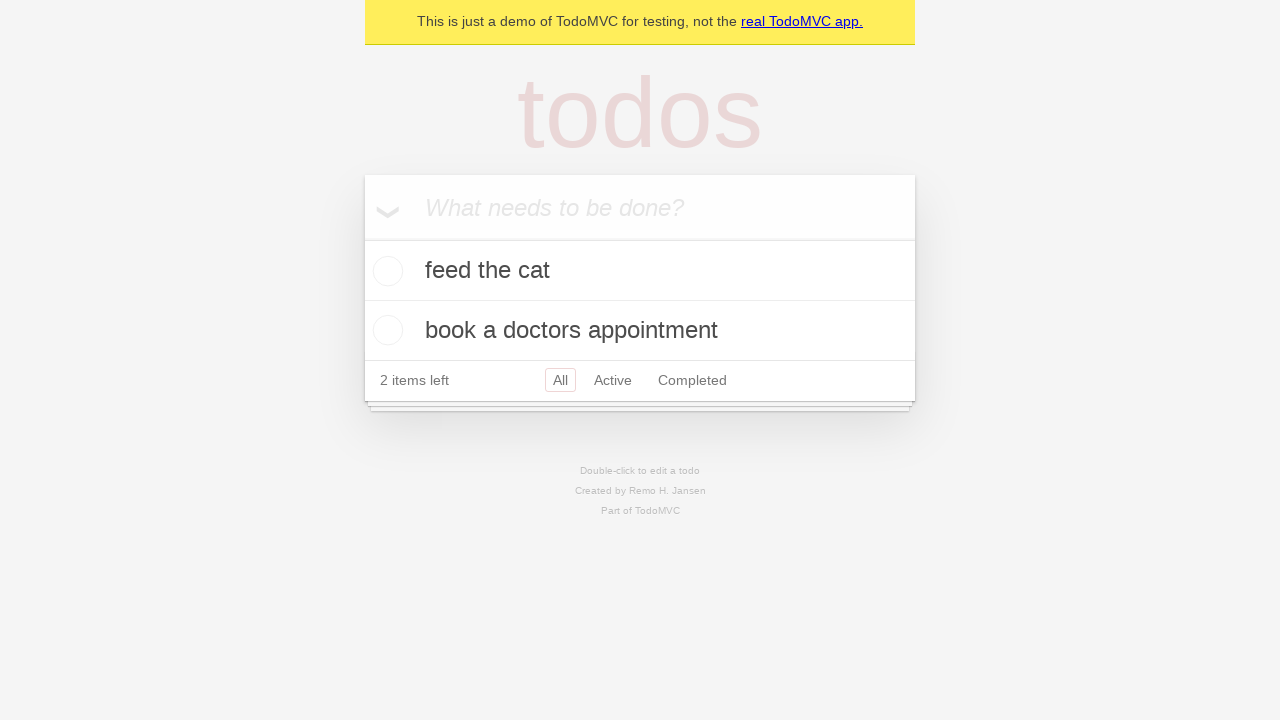